Tests iframe interaction by switching to an iframe containing a TinyMCE editor, clearing text, and typing new content

Starting URL: http://the-internet.herokuapp.com/iframe

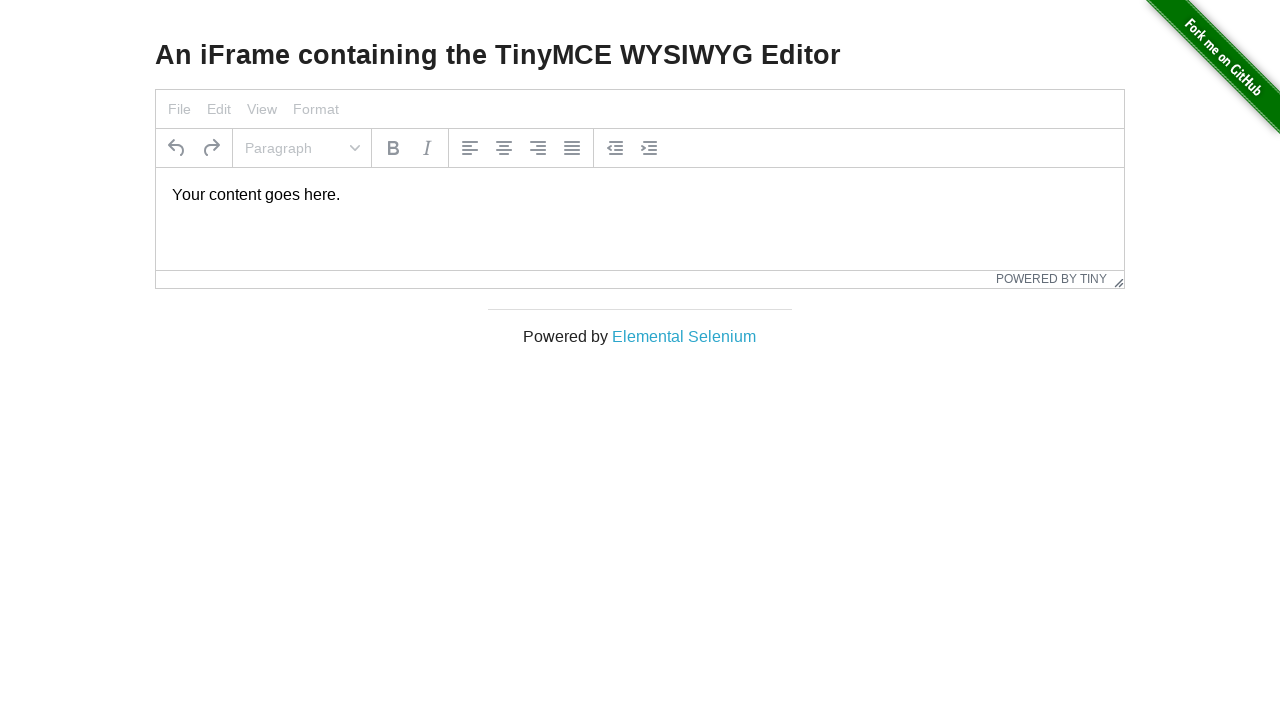

Located TinyMCE iframe (#mce_0_ifr)
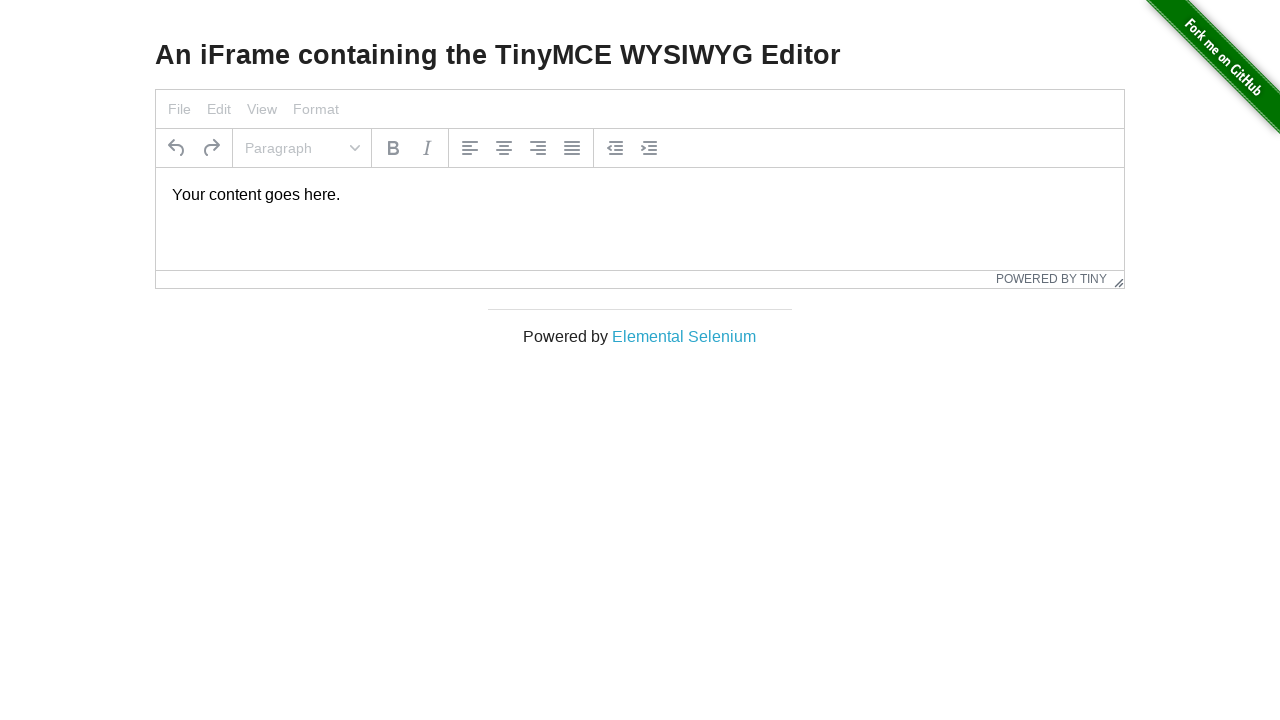

Located text field in TinyMCE editor
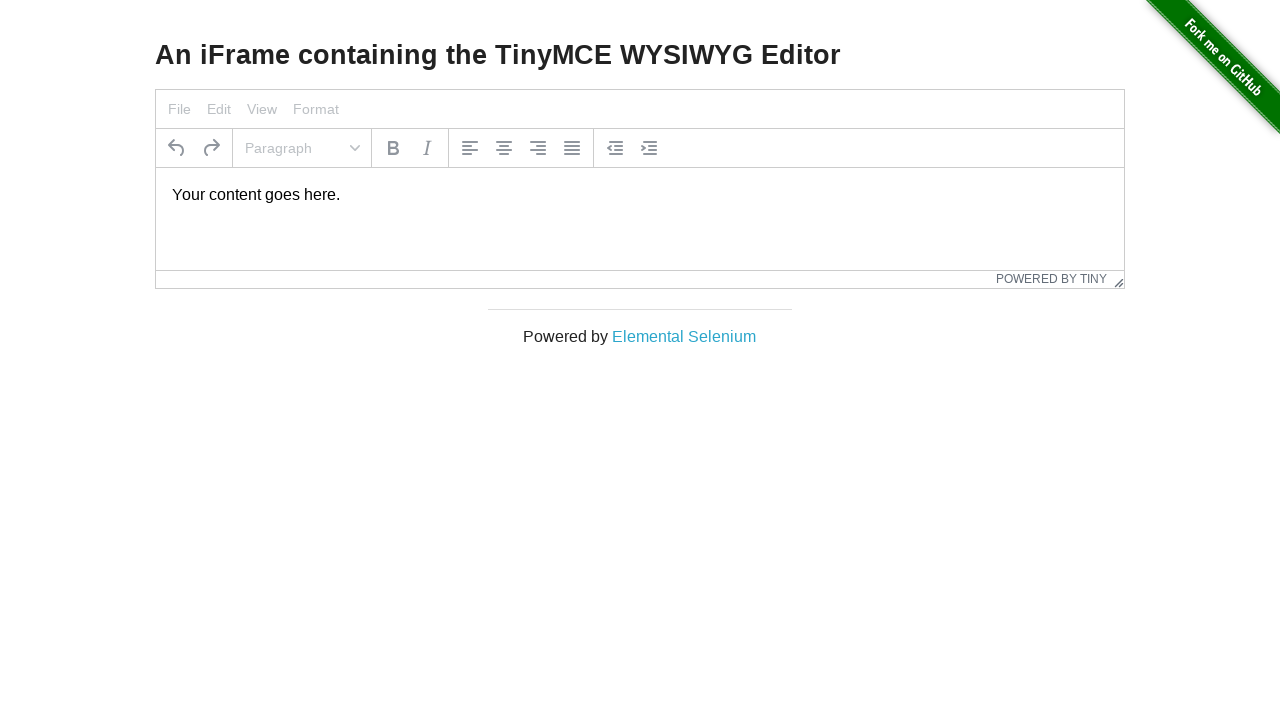

Clicked on TinyMCE text field at (640, 195) on #mce_0_ifr >> internal:control=enter-frame >> body#tinymce p
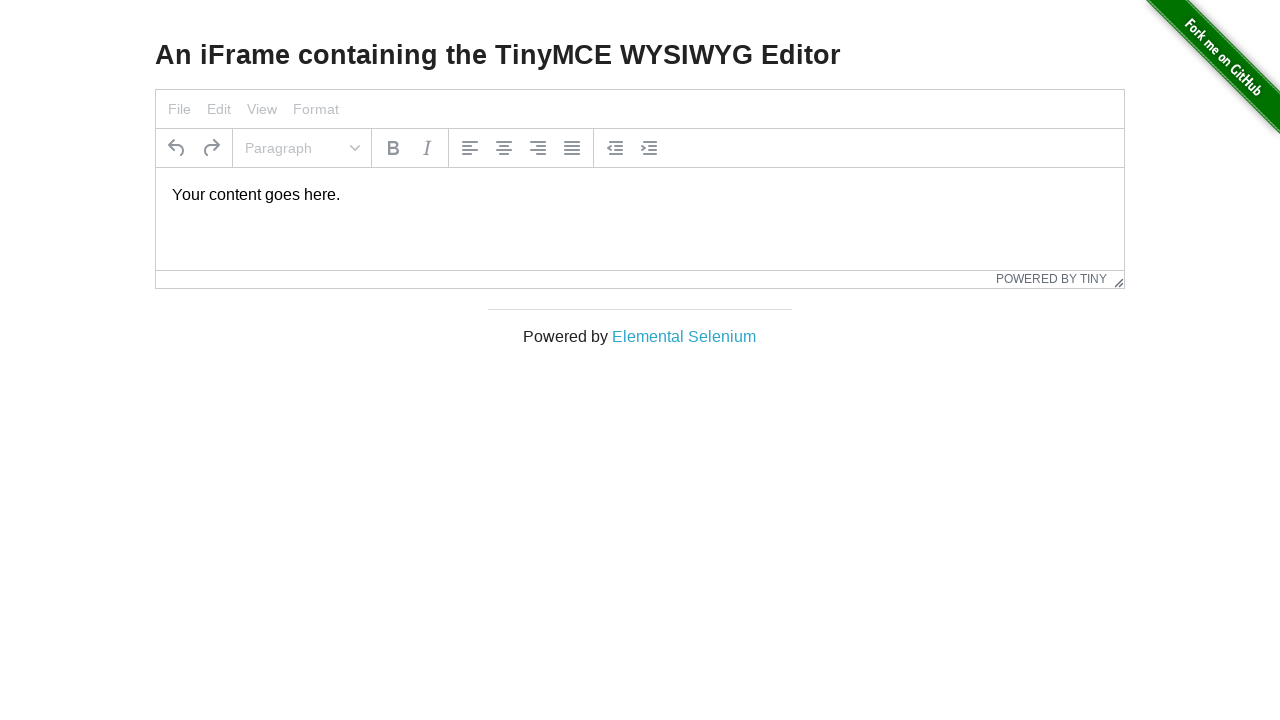

Selected all text in TinyMCE editor
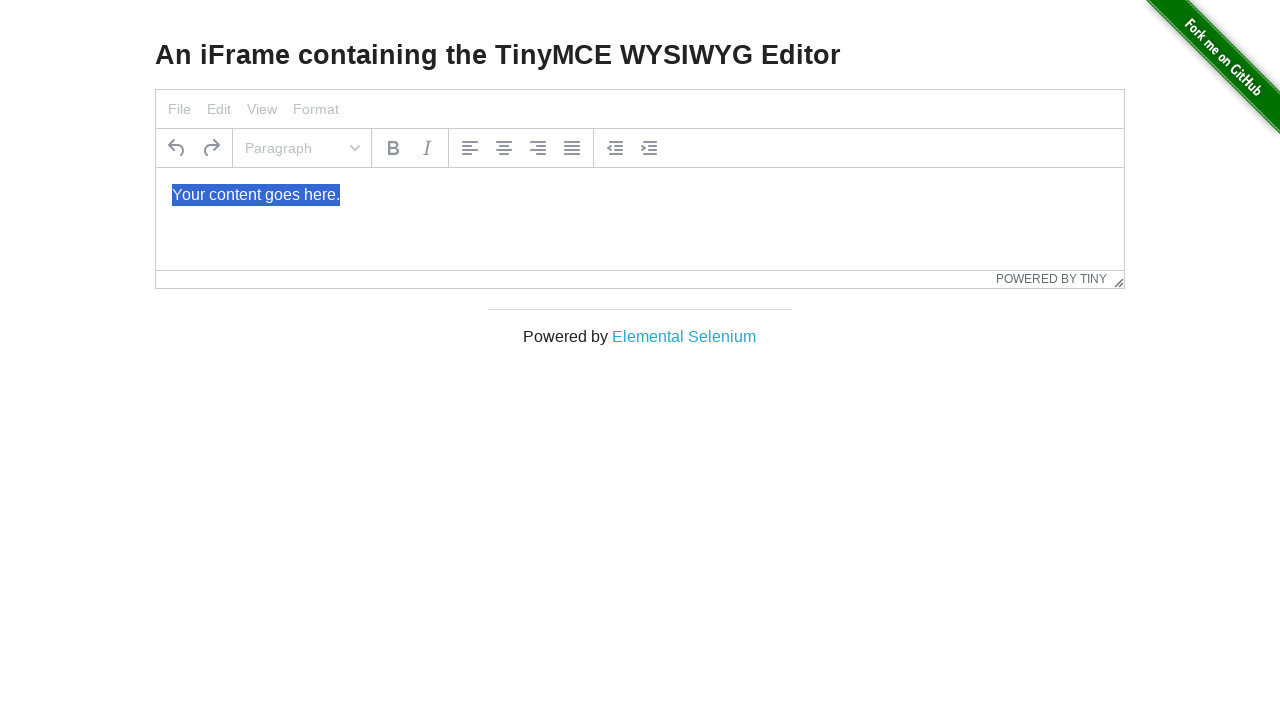

Typed 'alabala' into TinyMCE editor
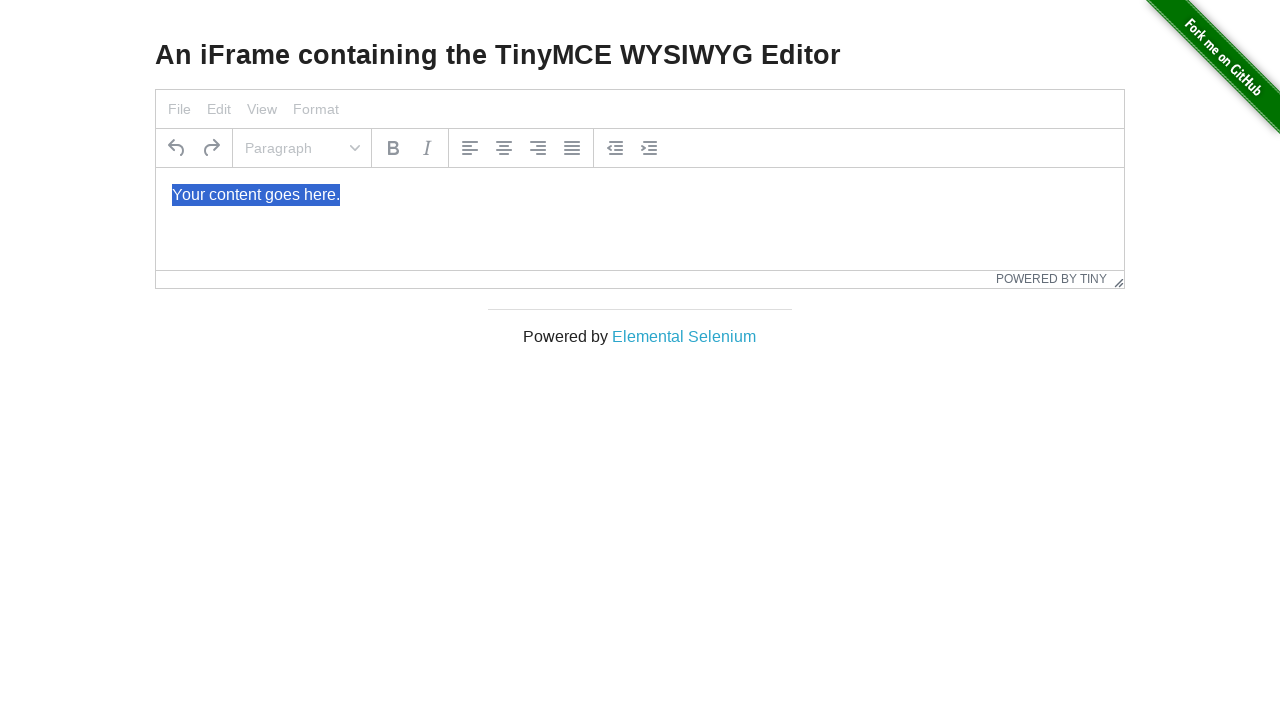

Located page heading element
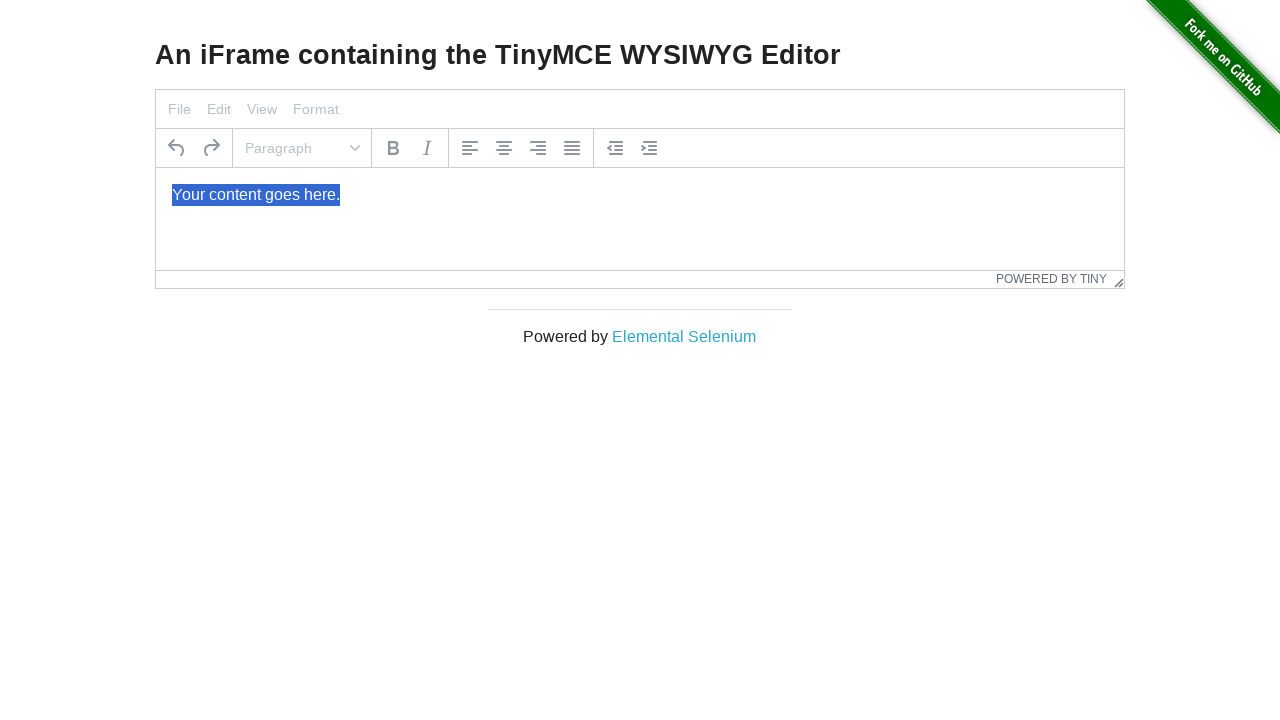

Verified page heading text is correct
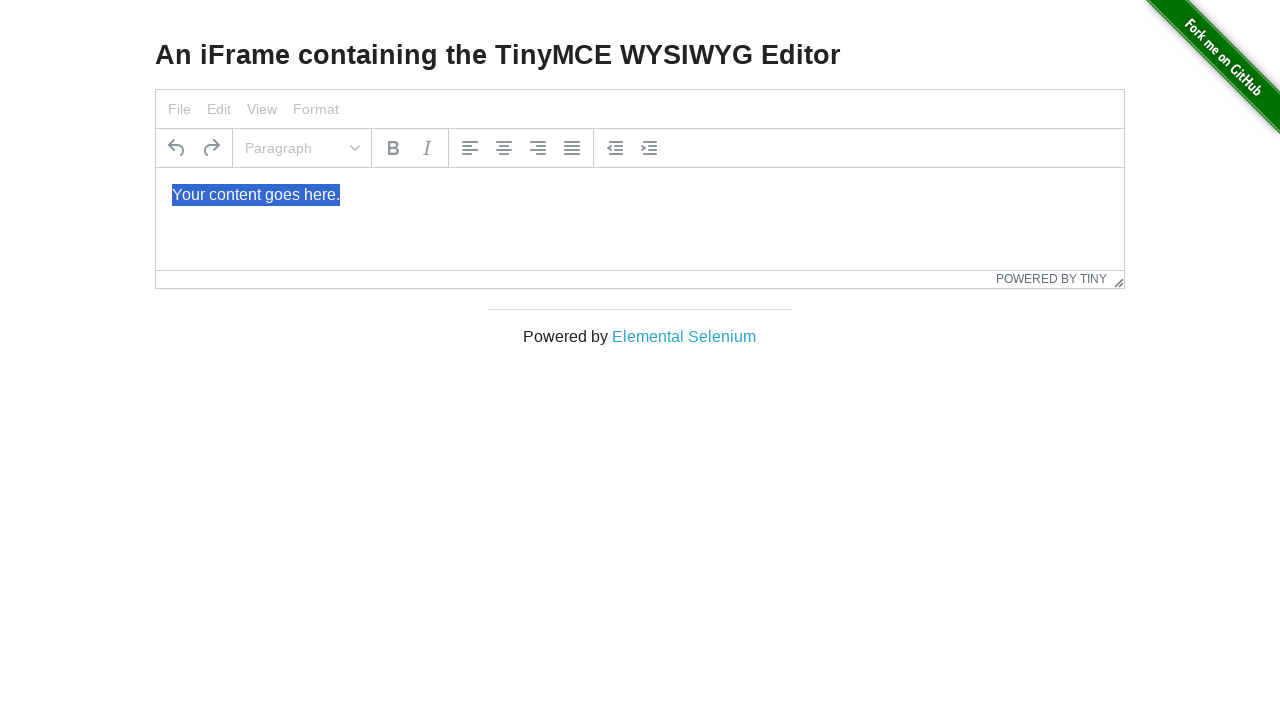

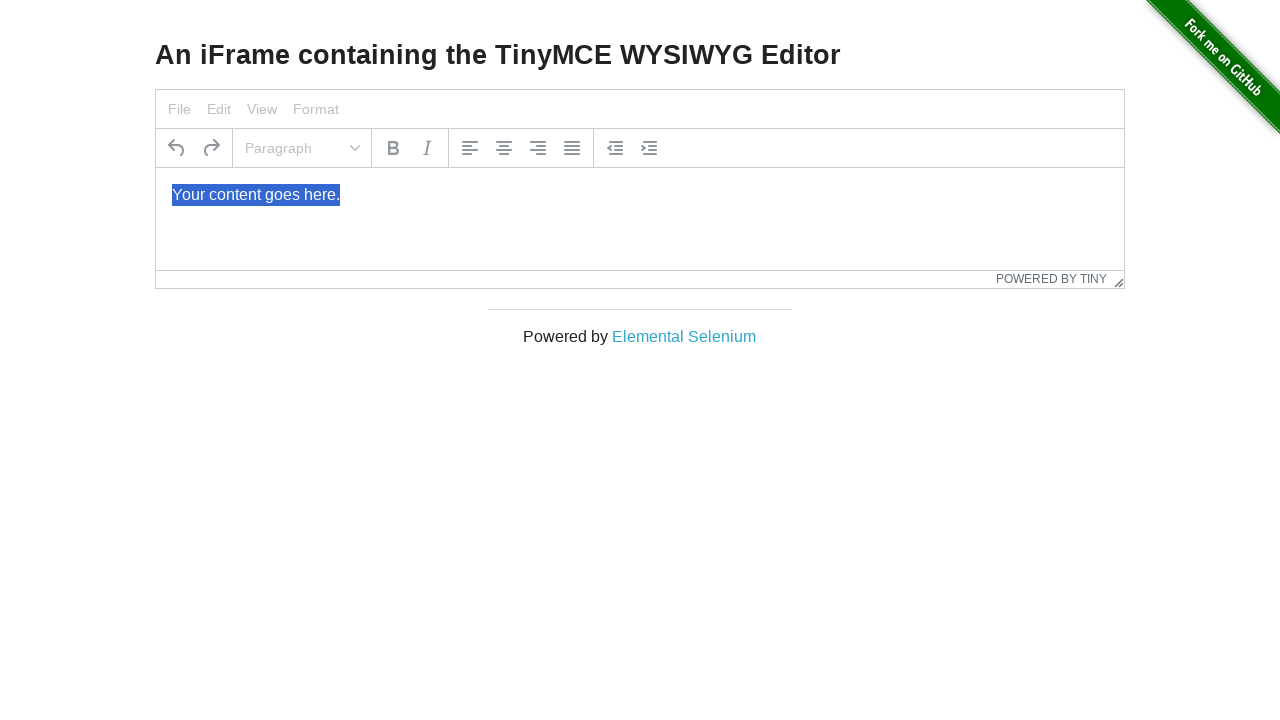